Tests a form that requires calculating the sum of two displayed numbers and selecting the result from a dropdown menu

Starting URL: https://suninjuly.github.io/selects1.html

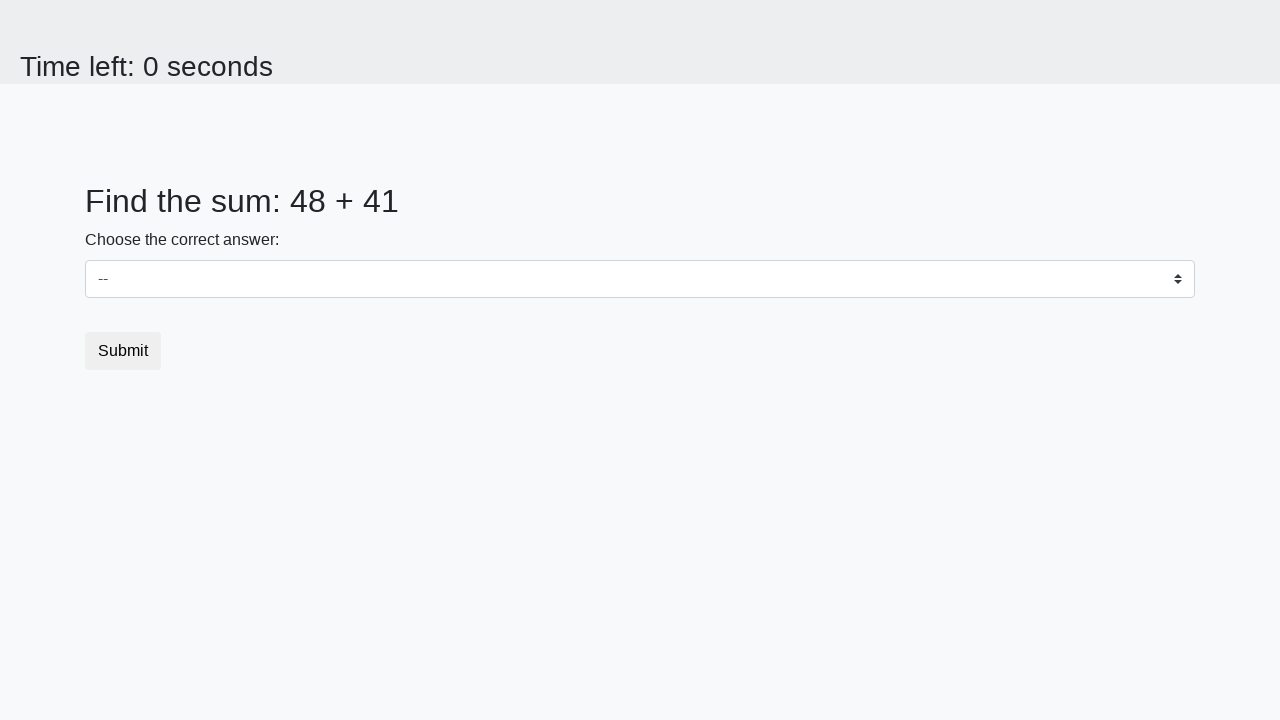

Retrieved first number from #num1 element
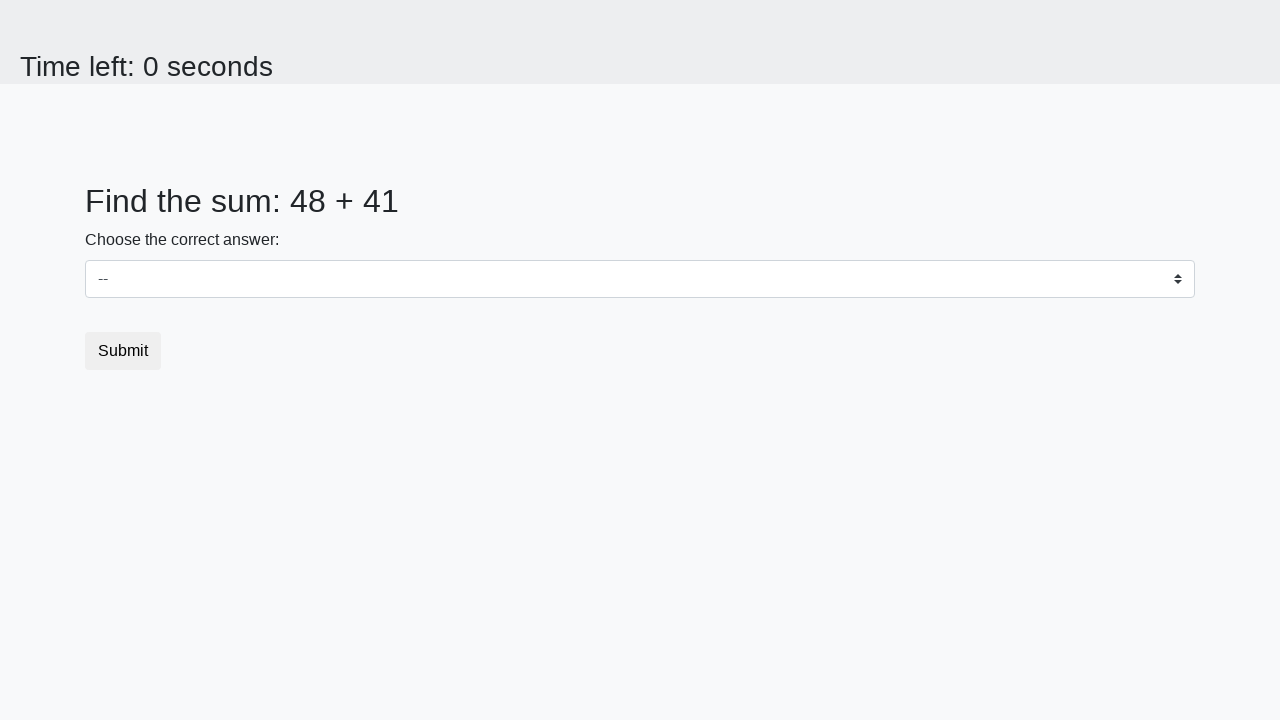

Retrieved second number from #num2 element
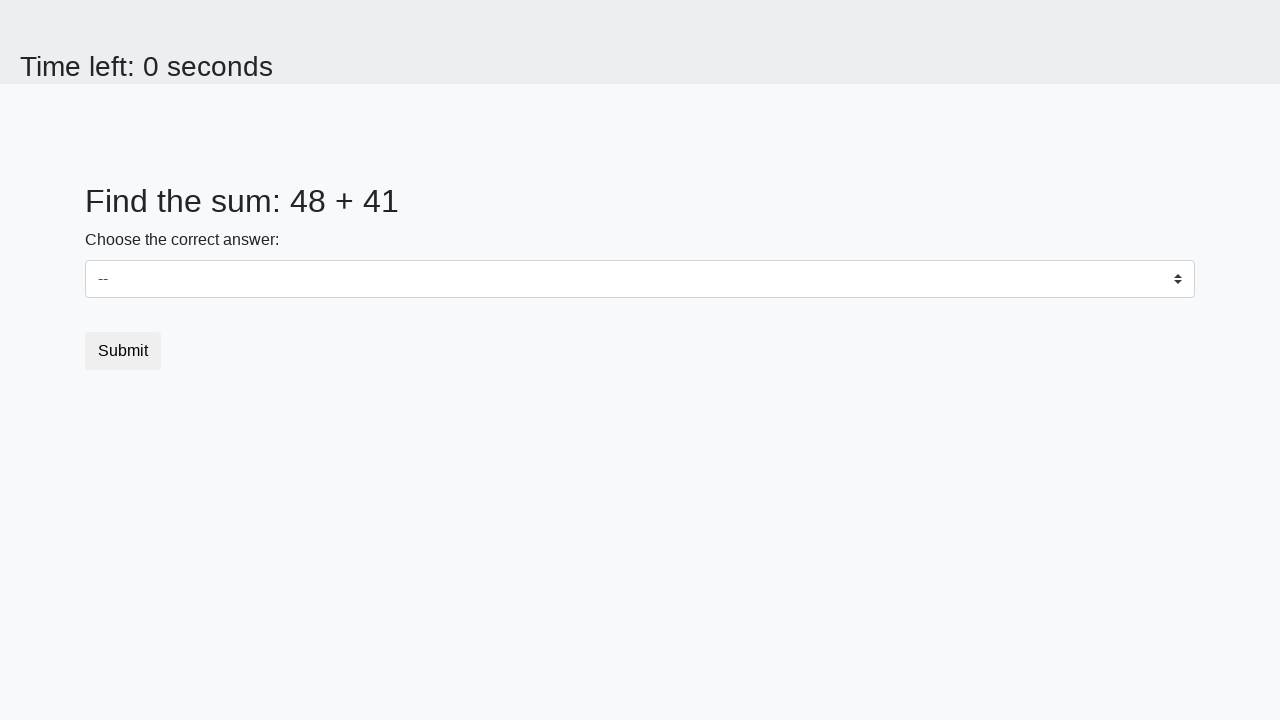

Calculated sum of 48 + 41 = 89
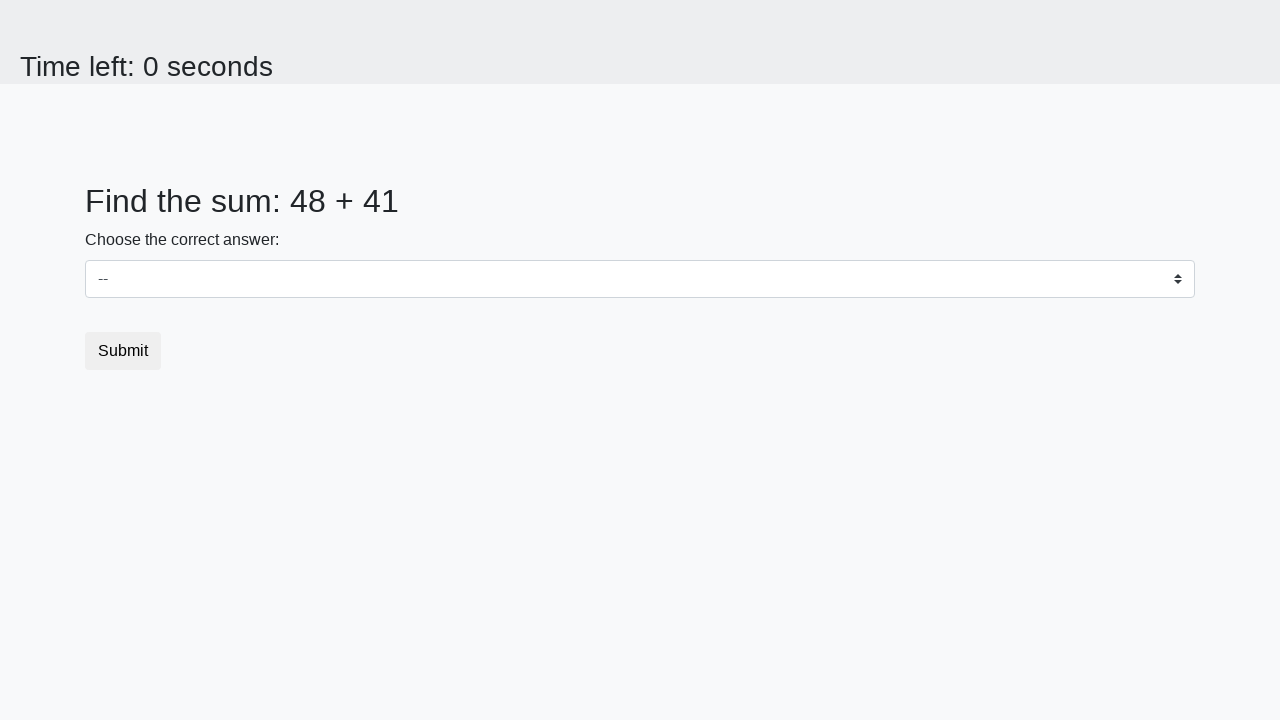

Selected sum value '89' from dropdown menu on select
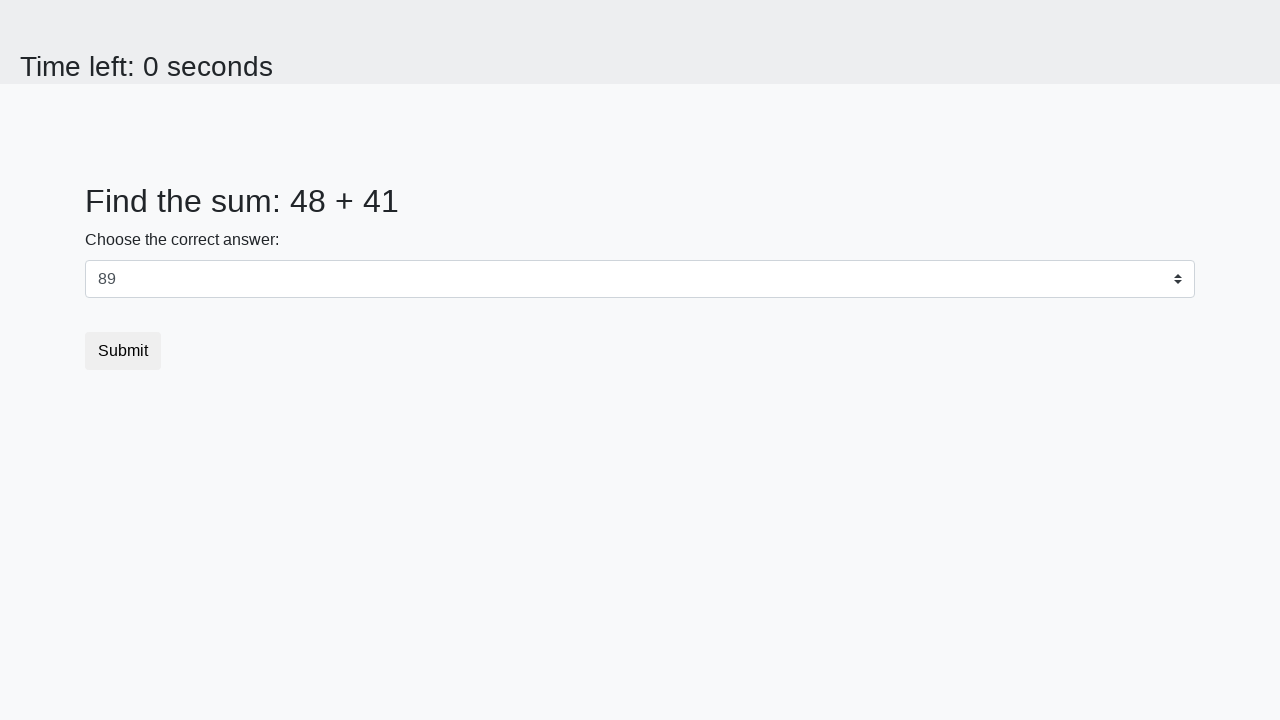

Clicked submit button to complete the form at (123, 351) on button.btn
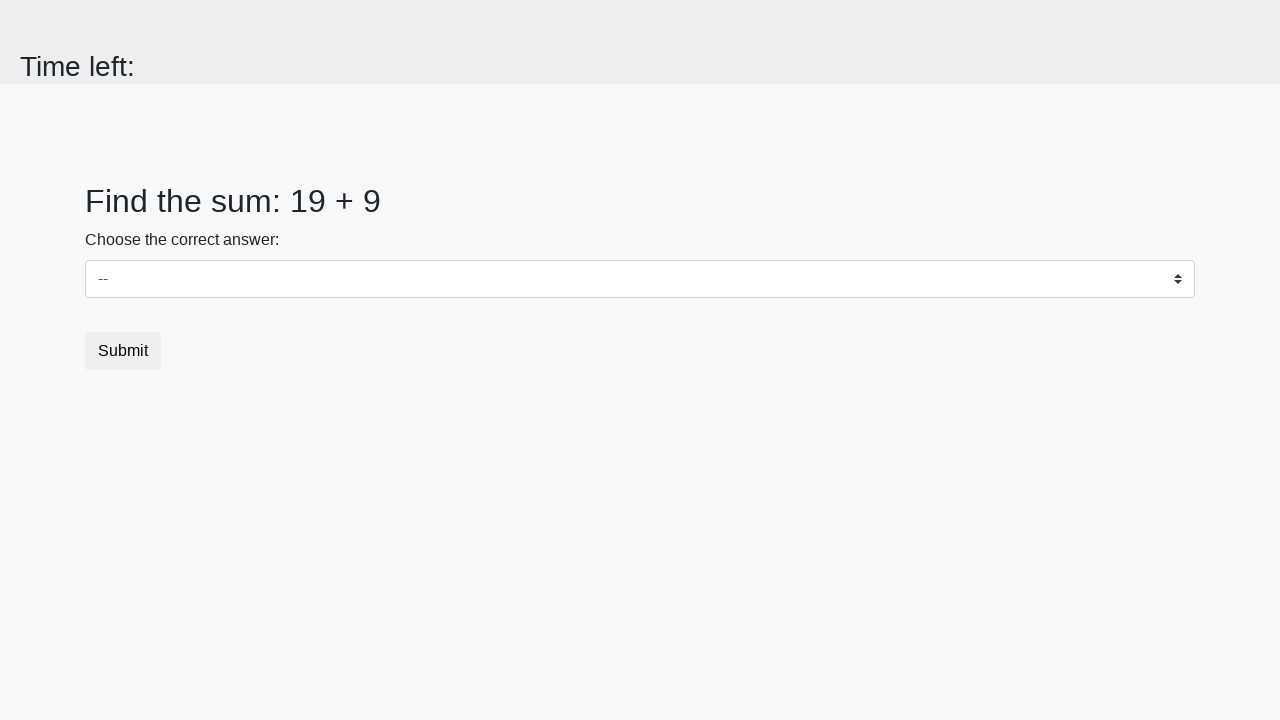

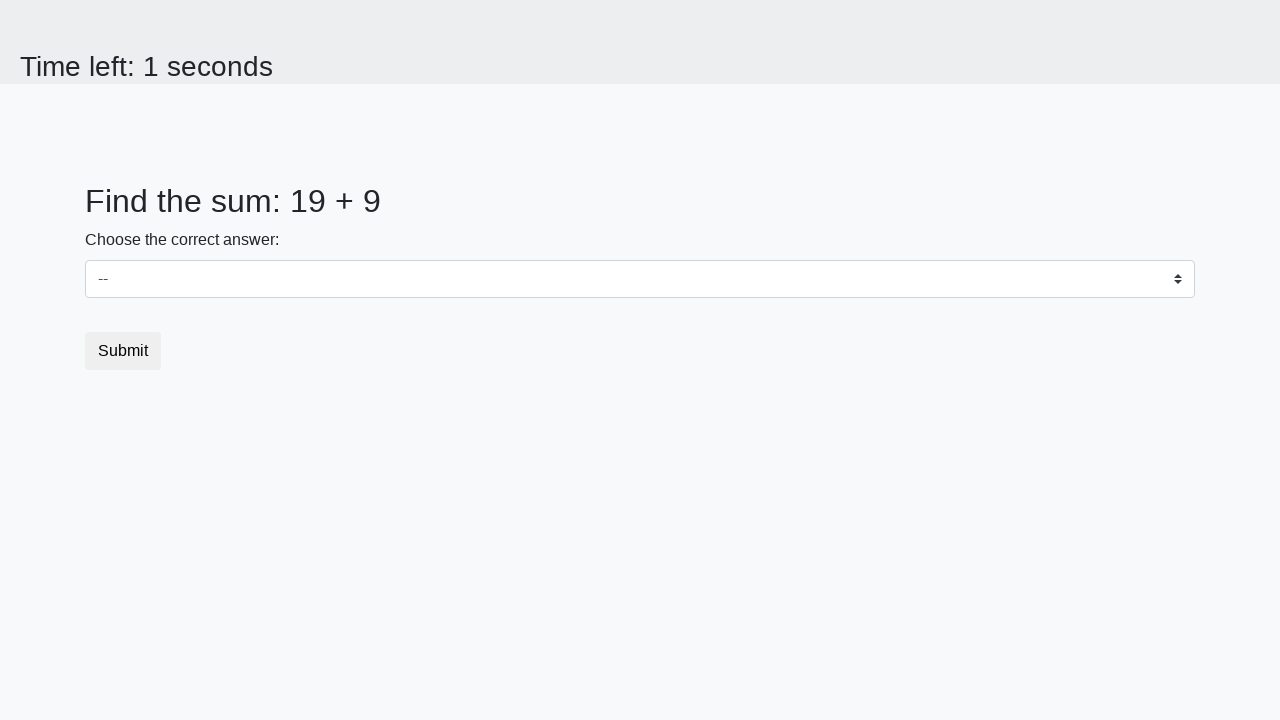